Tests page refresh functionality by navigating to Lanqiao website and refreshing the page

Starting URL: https://www.lanqiao.cn/

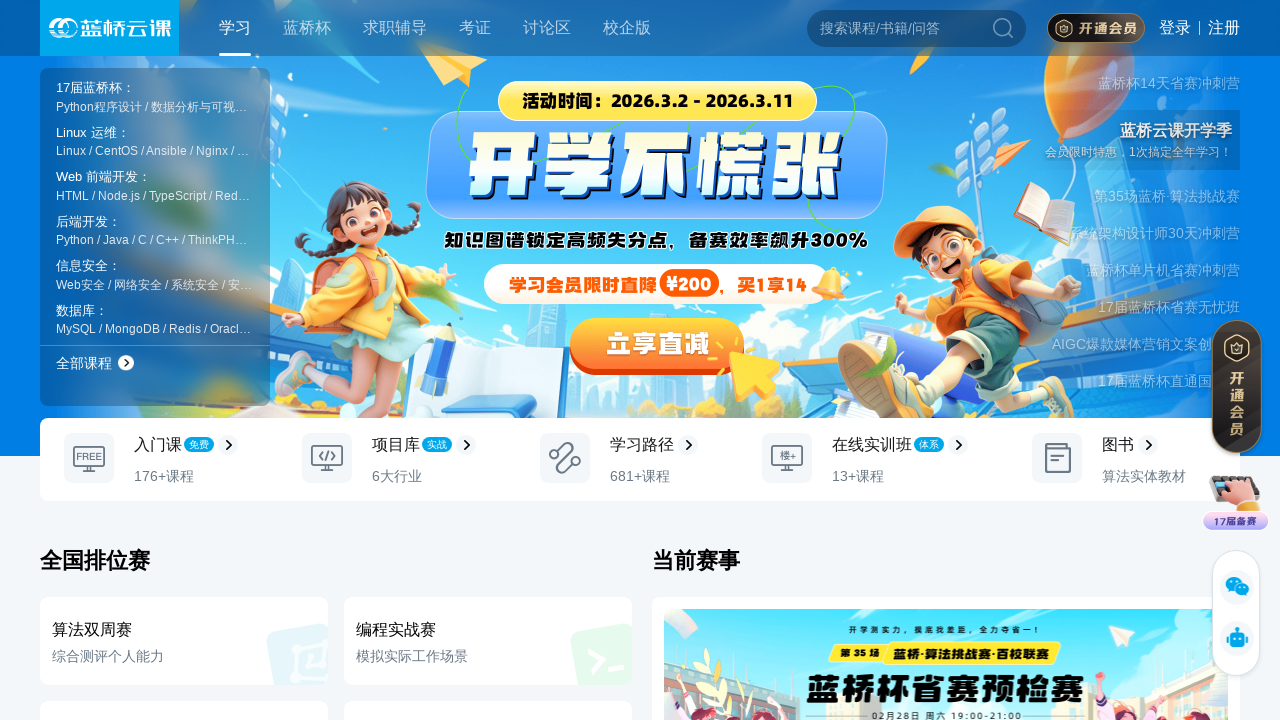

Waited for page to reach domcontentloaded state after navigating to Lanqiao website
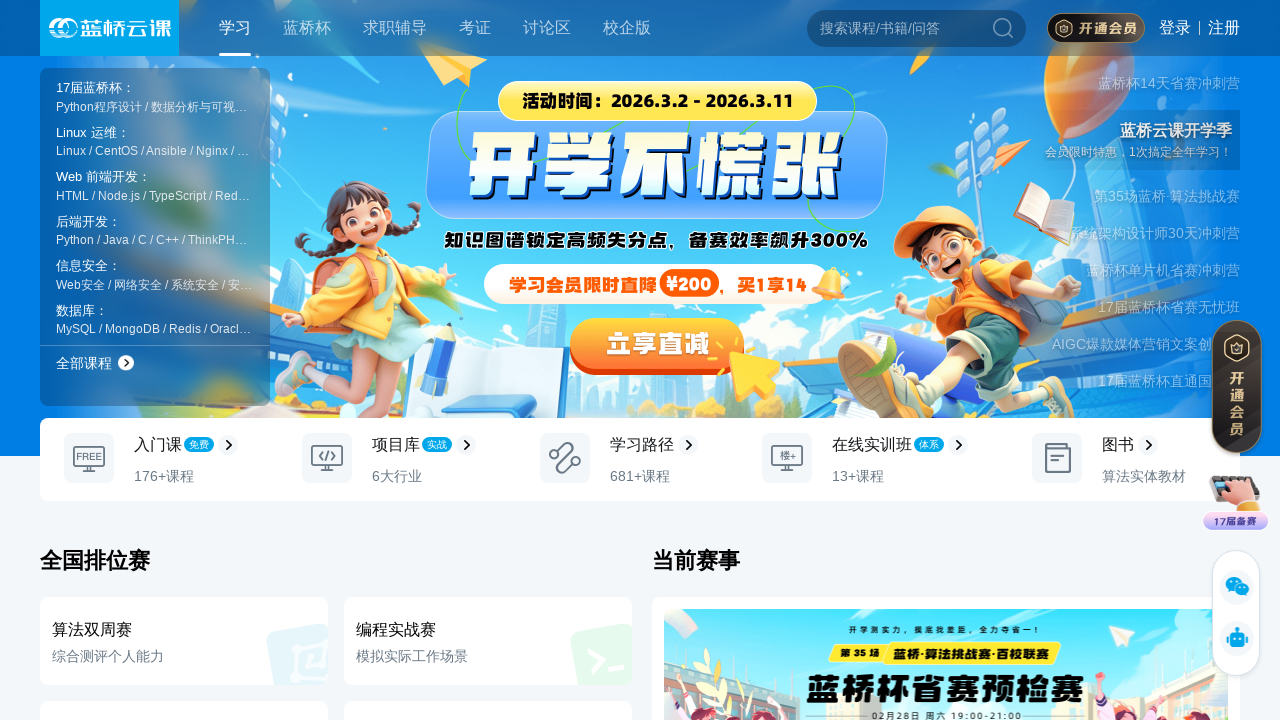

Refreshed the page
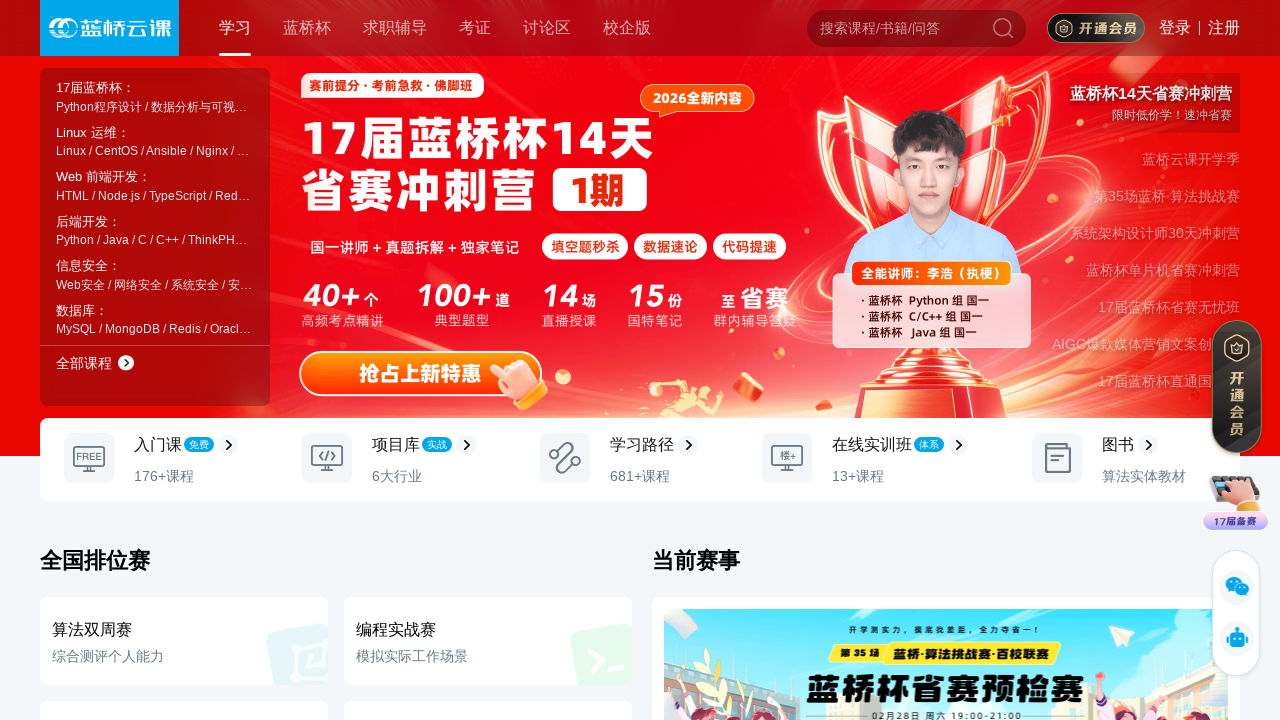

Waited for page to reach domcontentloaded state after refresh
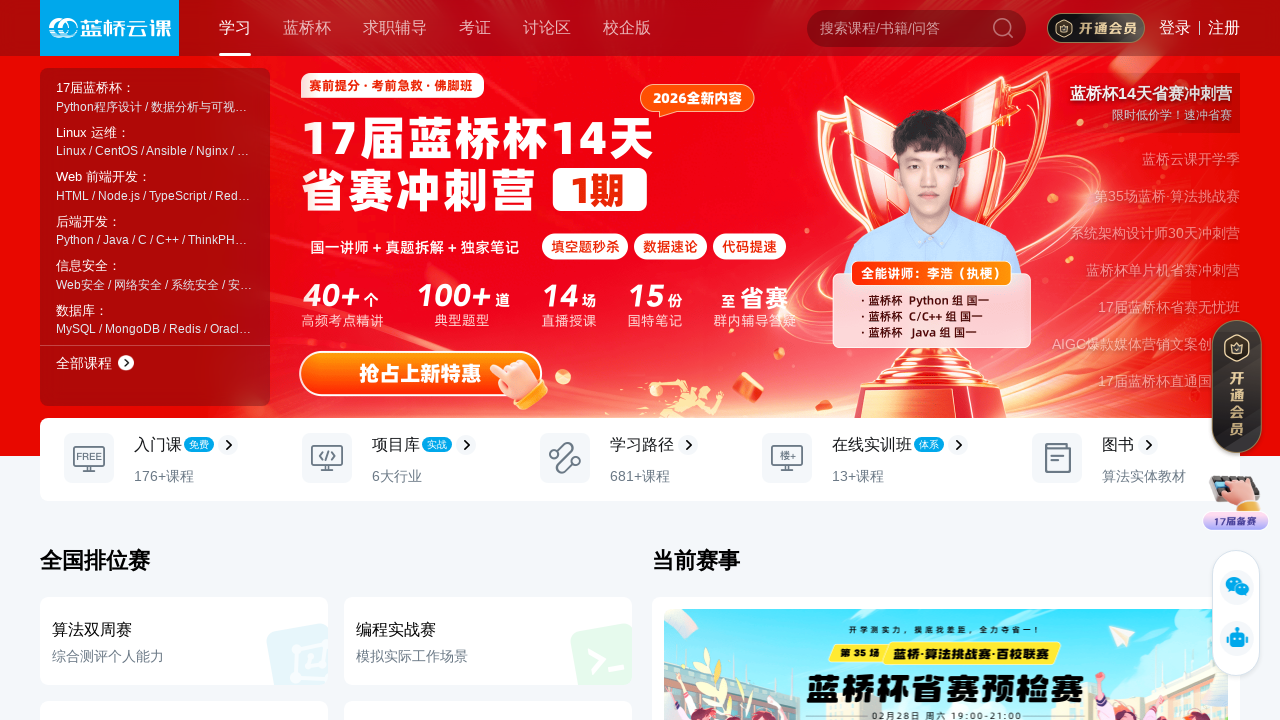

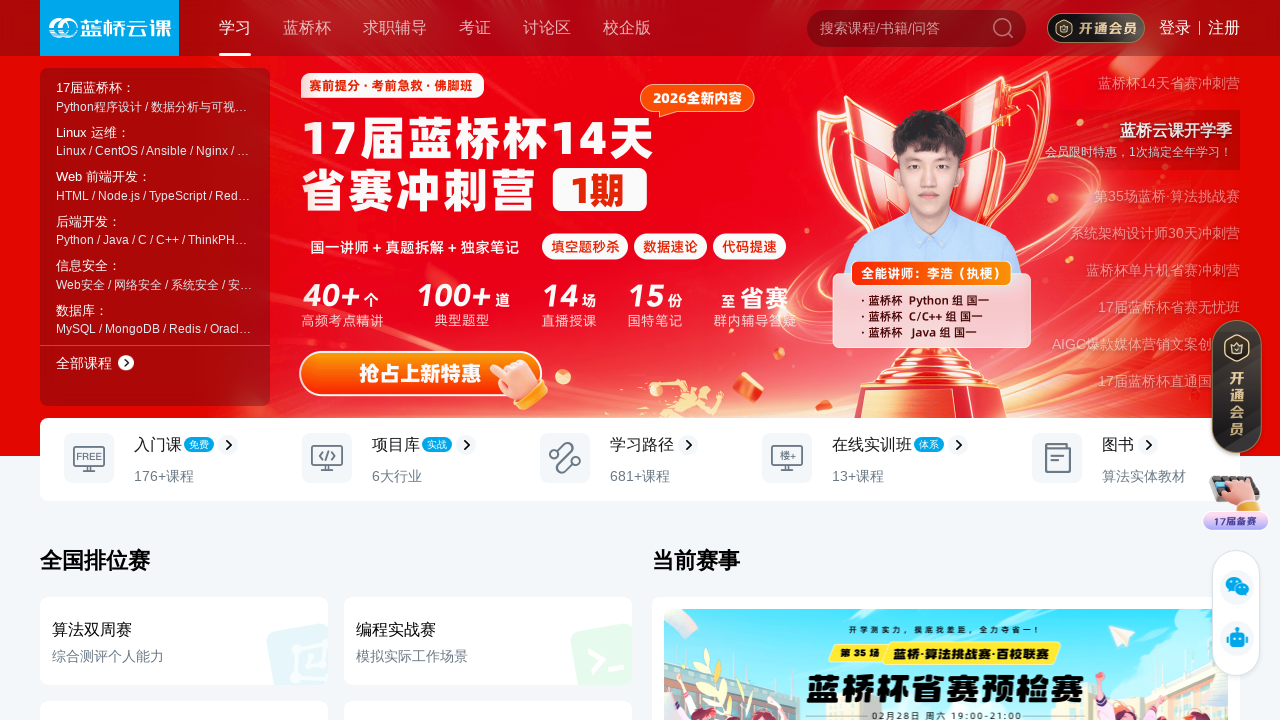